Tests finding and clicking a link by its partial text content, where the text is a calculated mathematical value (pi raised to the power of e, multiplied by 10000 and rounded up).

Starting URL: http://suninjuly.github.io/find_link_text

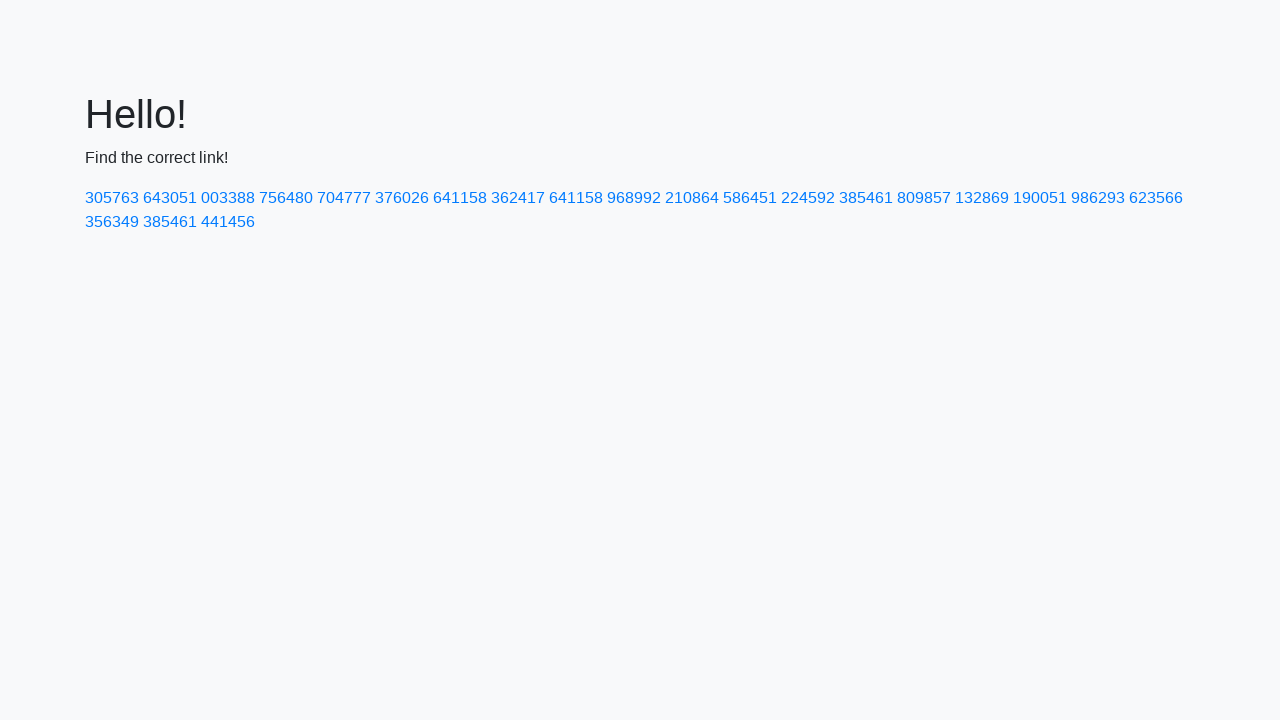

Calculated link text value: 224592 (ceil(π^e * 10000))
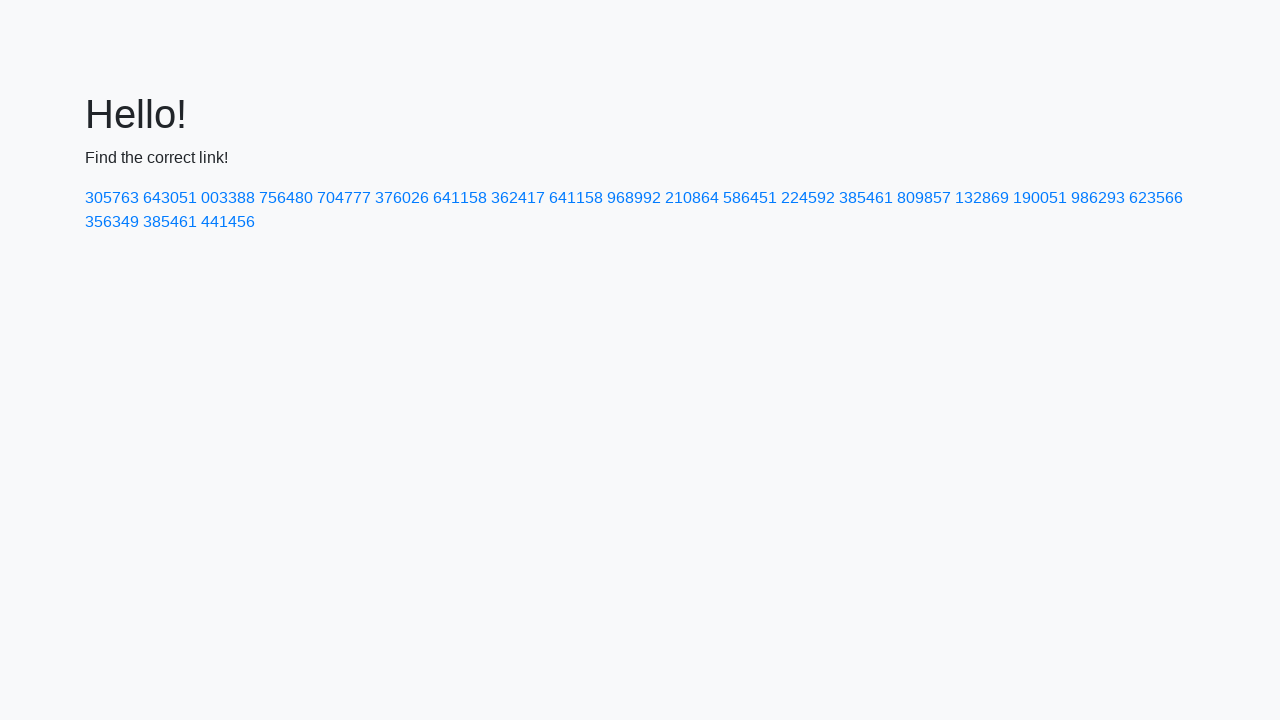

Clicked link with text '224592' at (808, 198) on a:text-matches('224592')
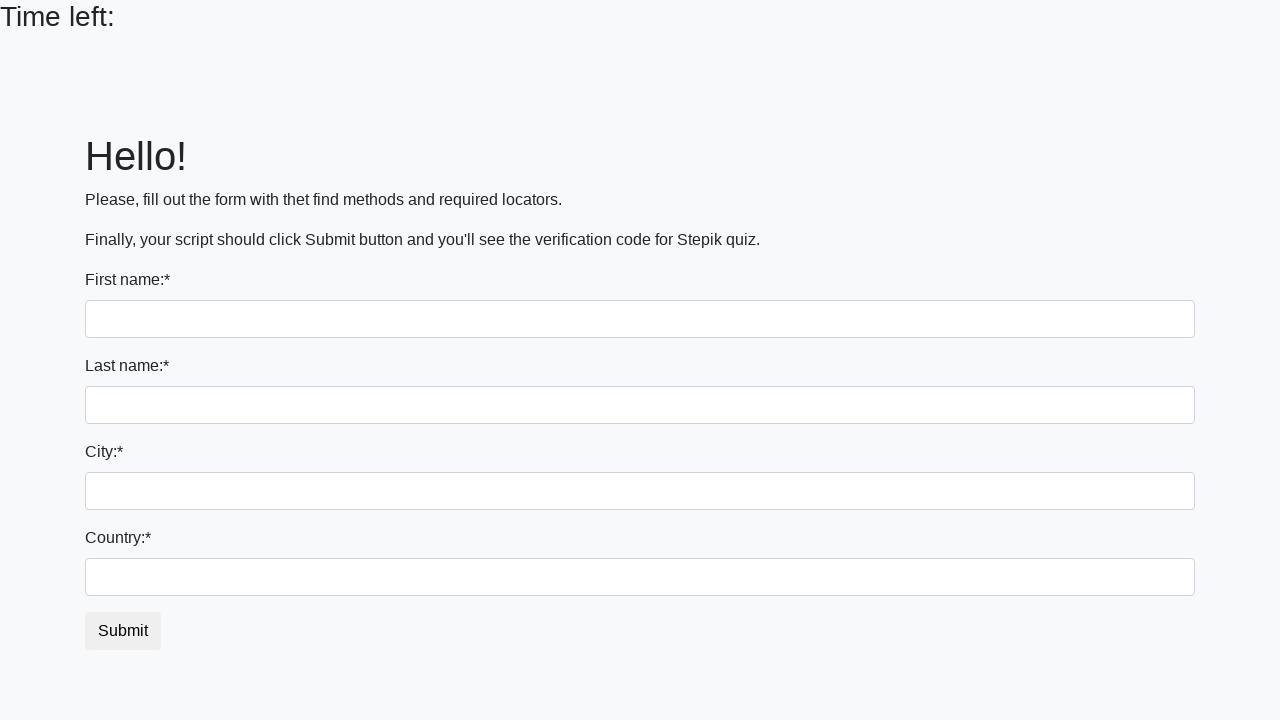

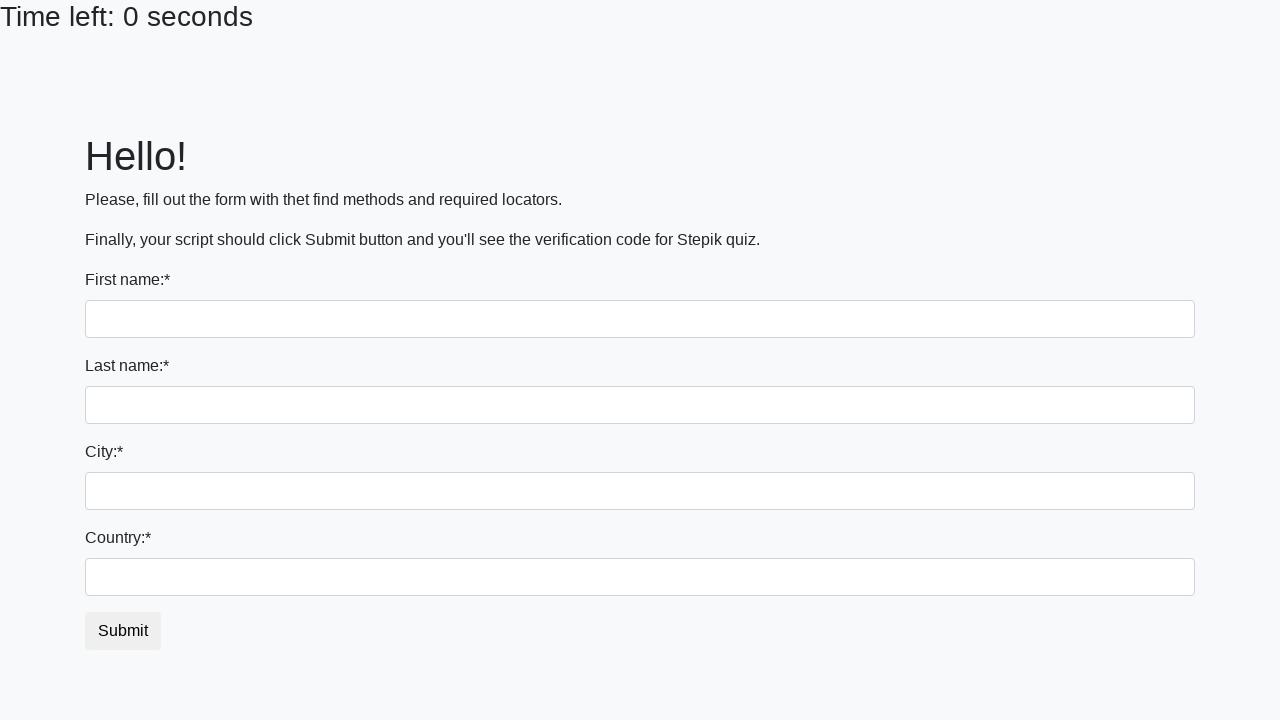